Tests checkbox functionality by navigating to the checkboxes page and clicking to uncheck the second checkbox

Starting URL: http://the-internet.herokuapp.com/

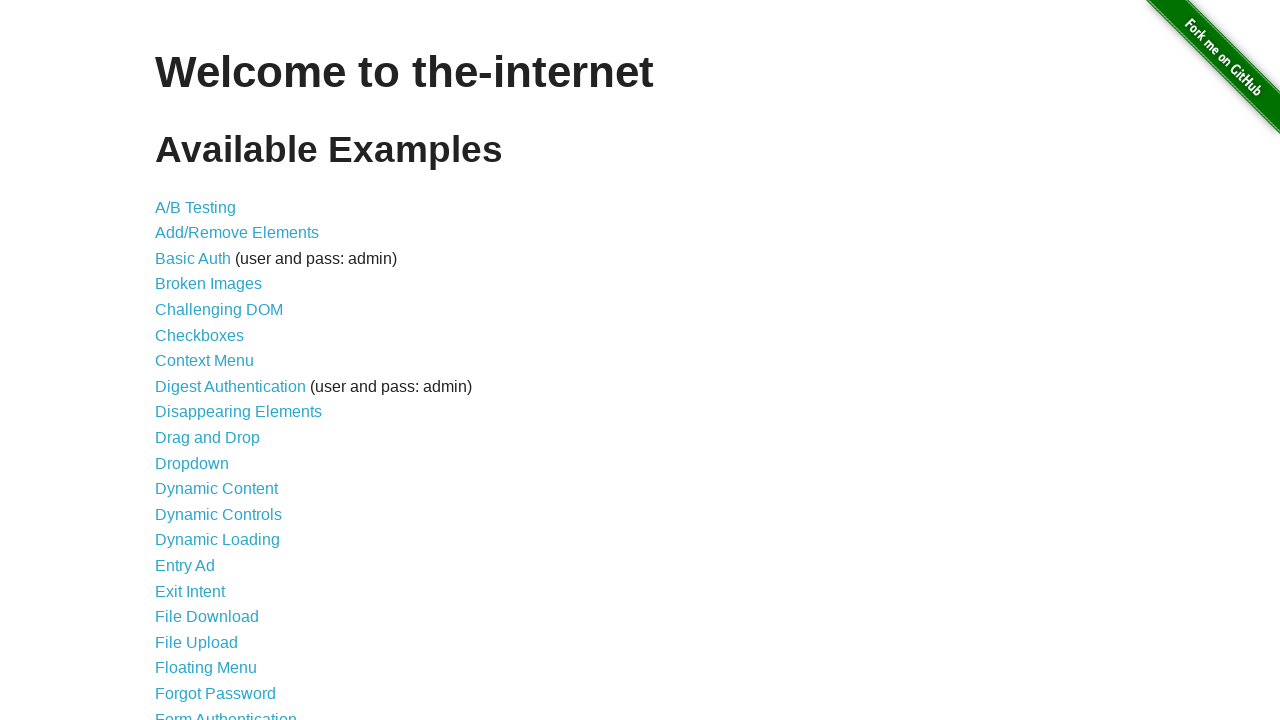

Clicked on checkboxes link to navigate to checkboxes page at (200, 335) on xpath=//*[@id="content"]/ul/li[6]/a
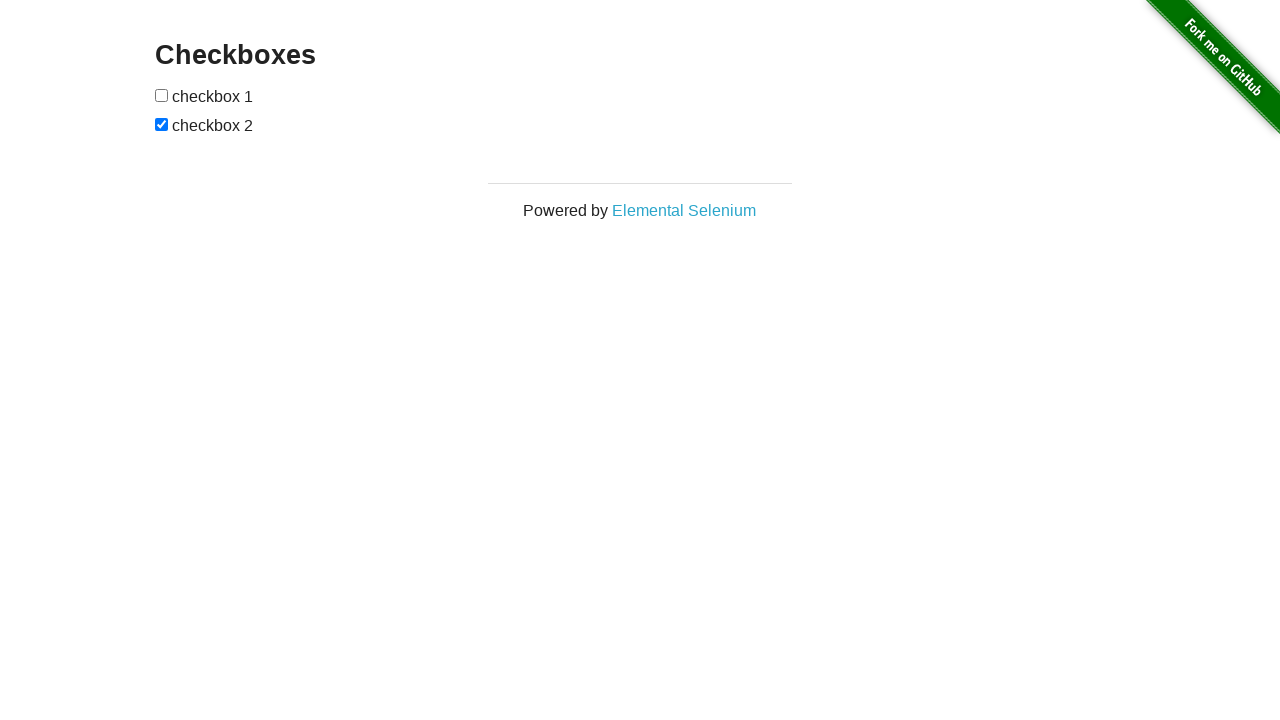

Clicked the second checkbox to uncheck it at (162, 124) on xpath=//*[@id="checkboxes"]/input[2]
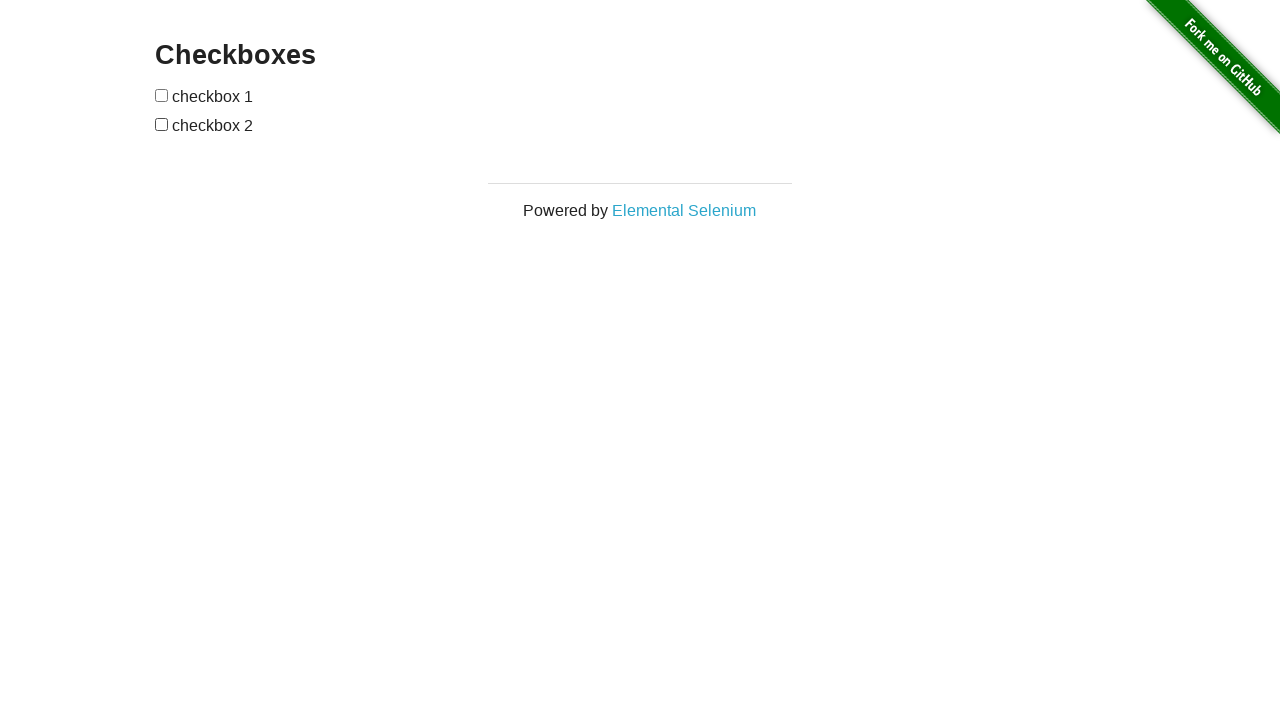

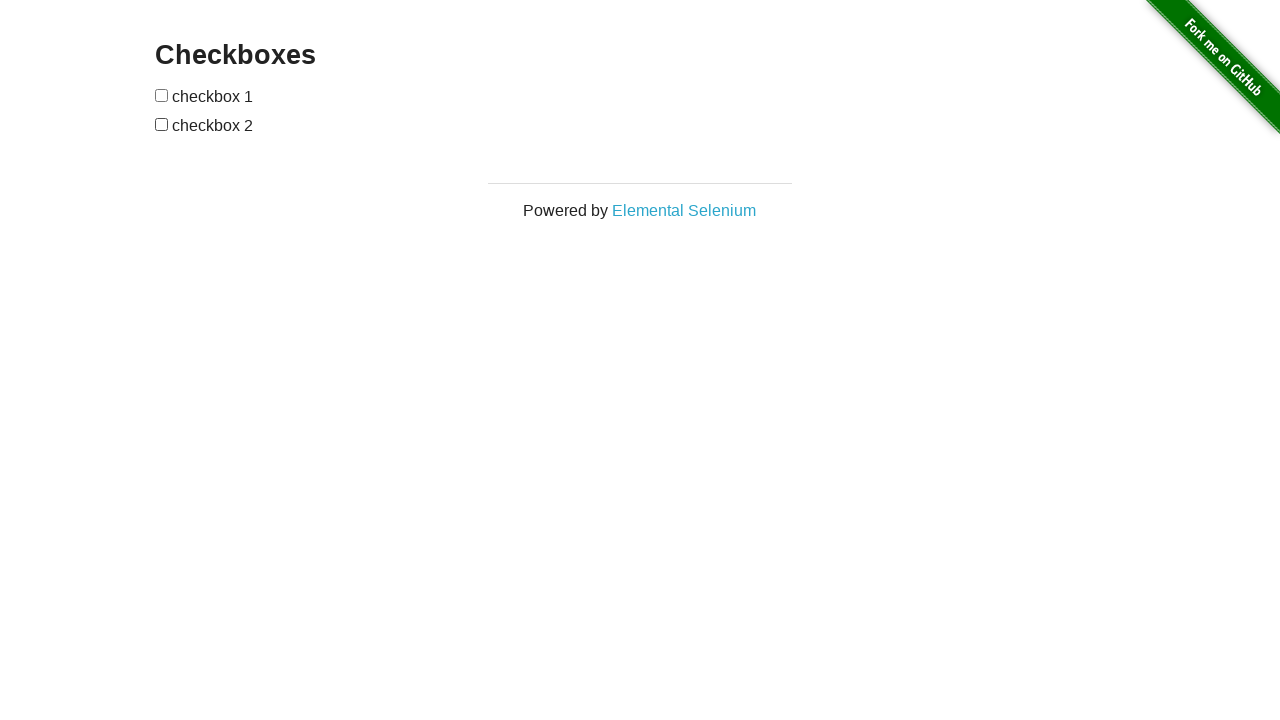